Tests drag and drop using low-level mouse actions (click and hold, move, release) to swap rectangles A and B

Starting URL: https://the-internet.herokuapp.com/drag_and_drop

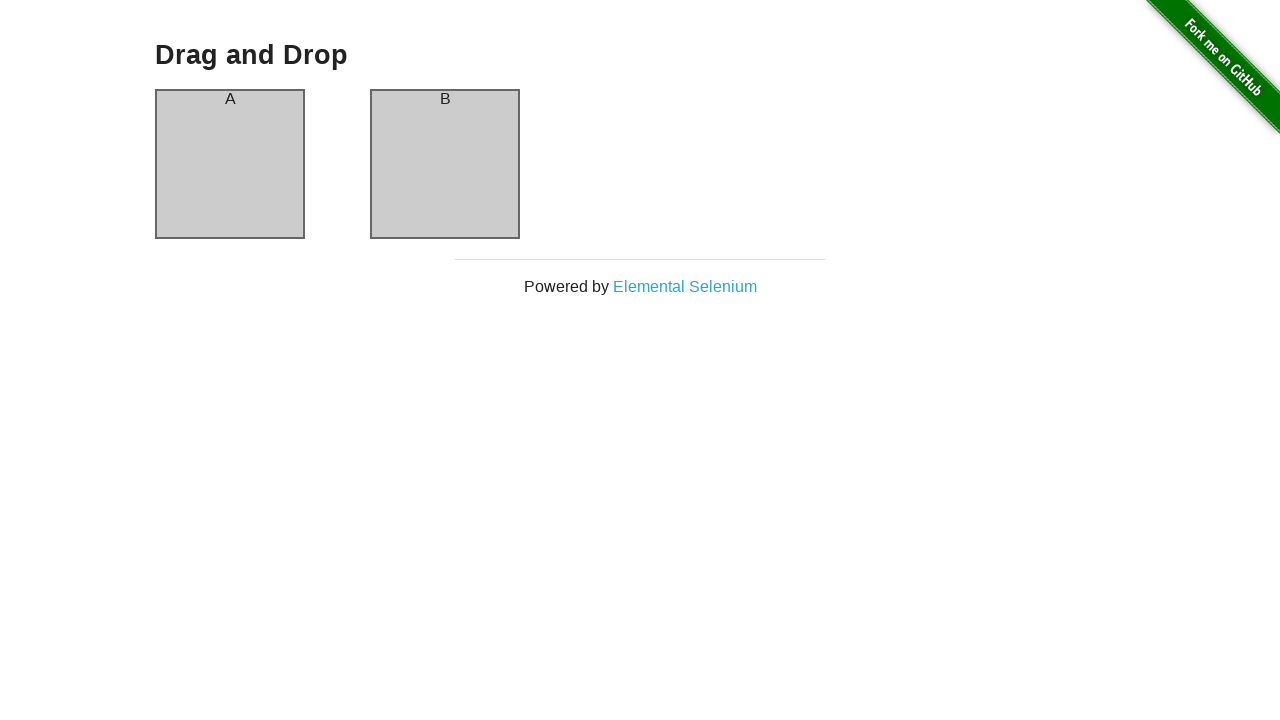

Waited for column A element to load
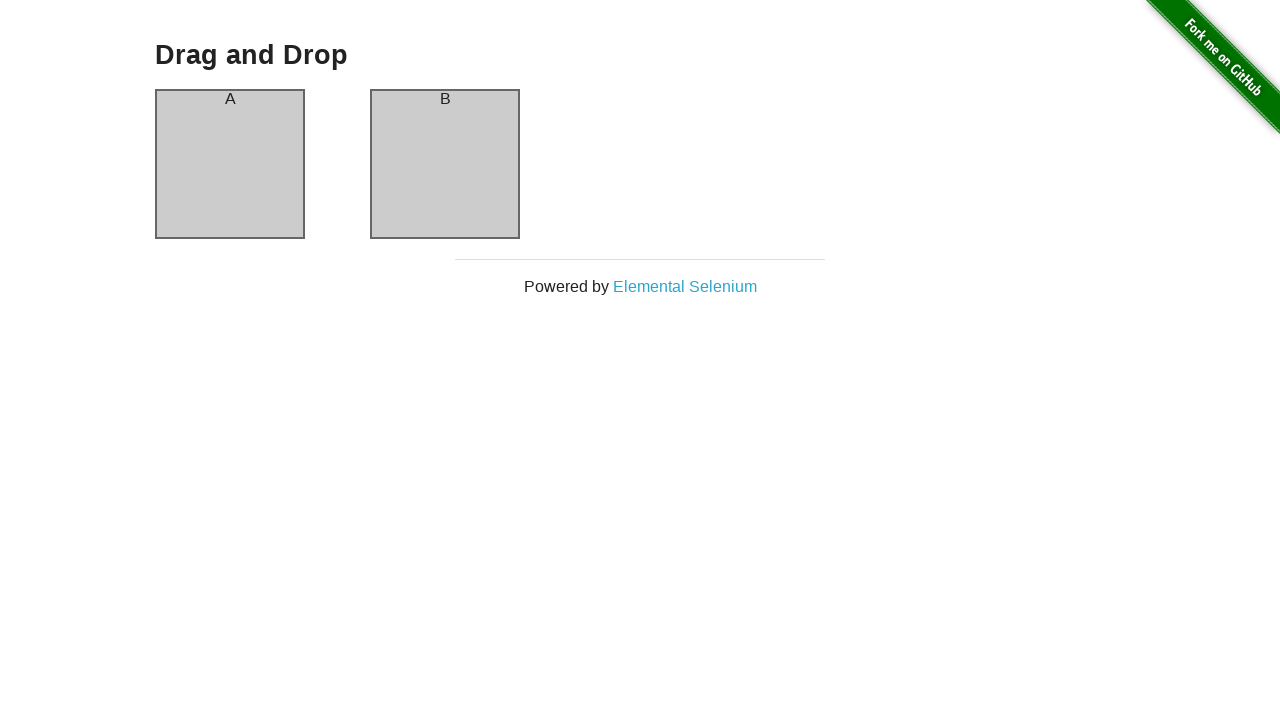

Waited for column B element to load
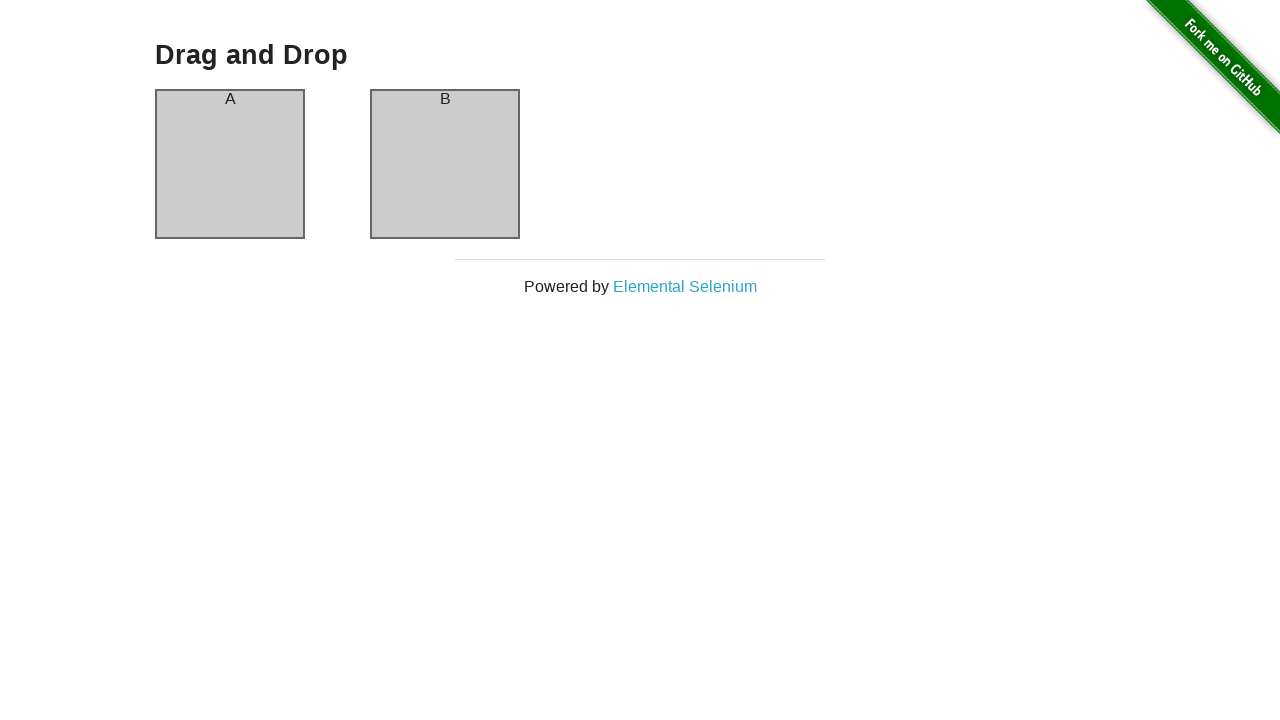

Located column A (source element)
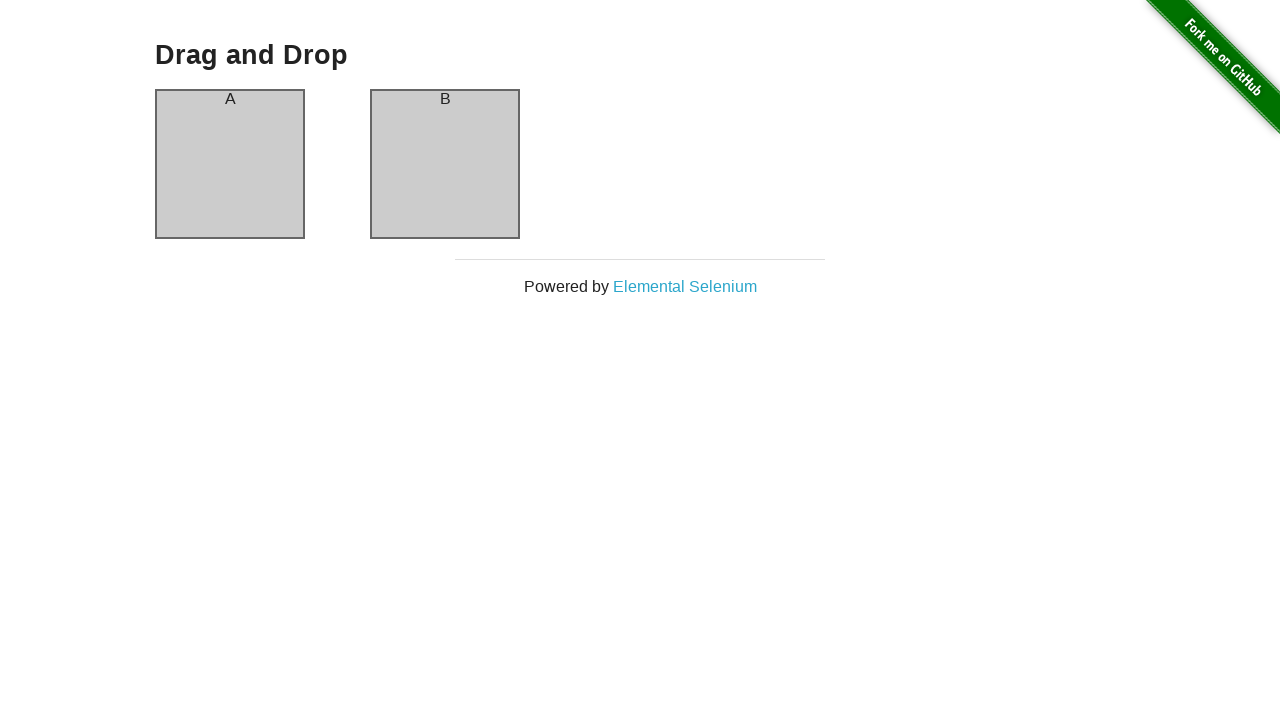

Located column B (target element)
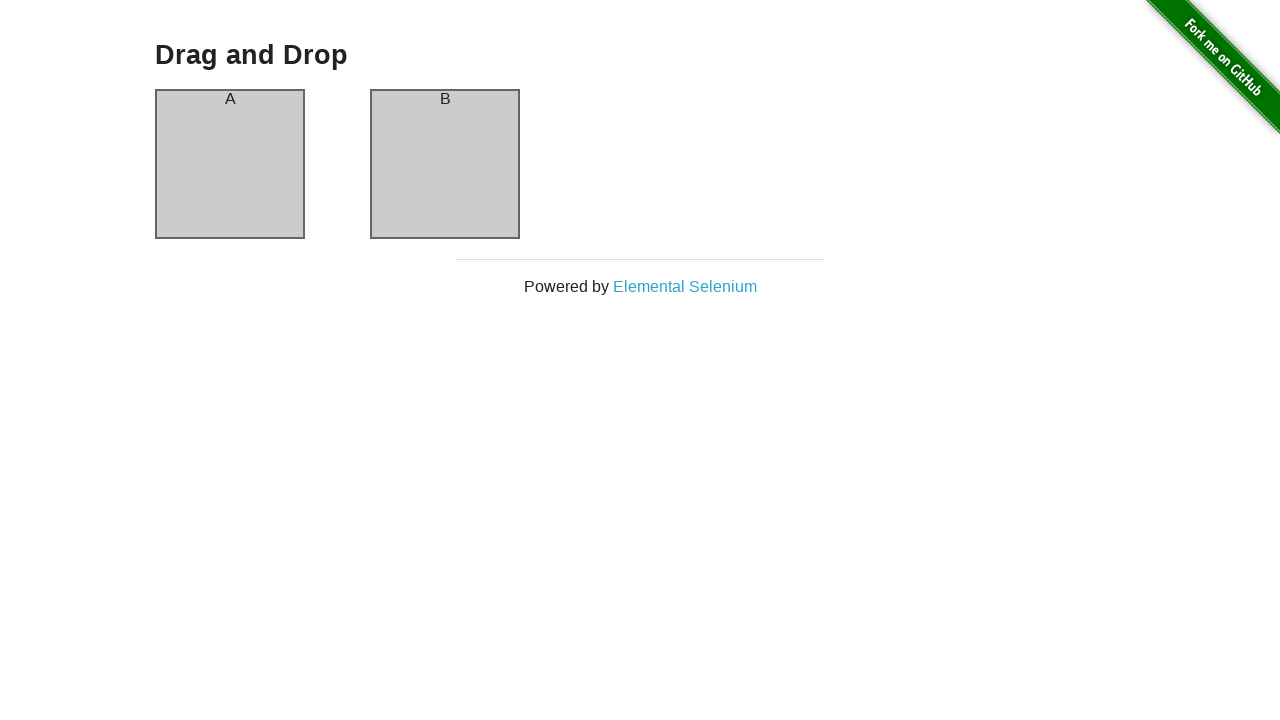

Retrieved bounding box for column A
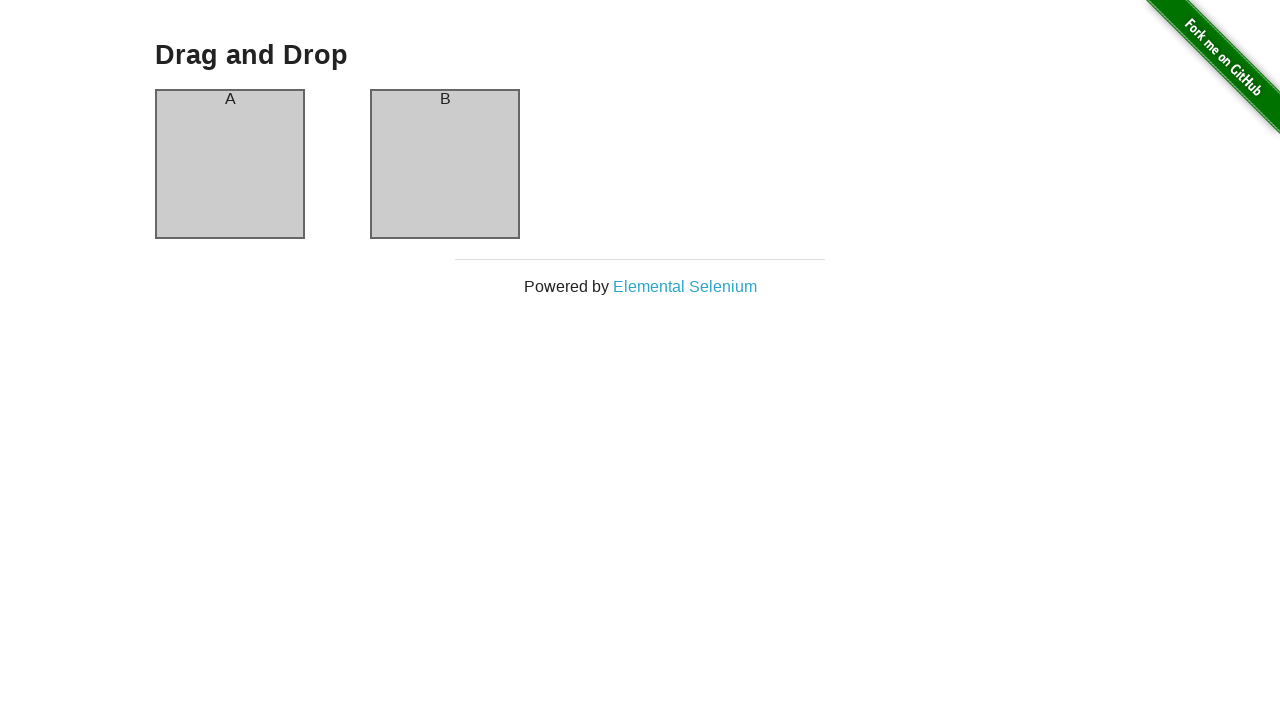

Retrieved bounding box for column B
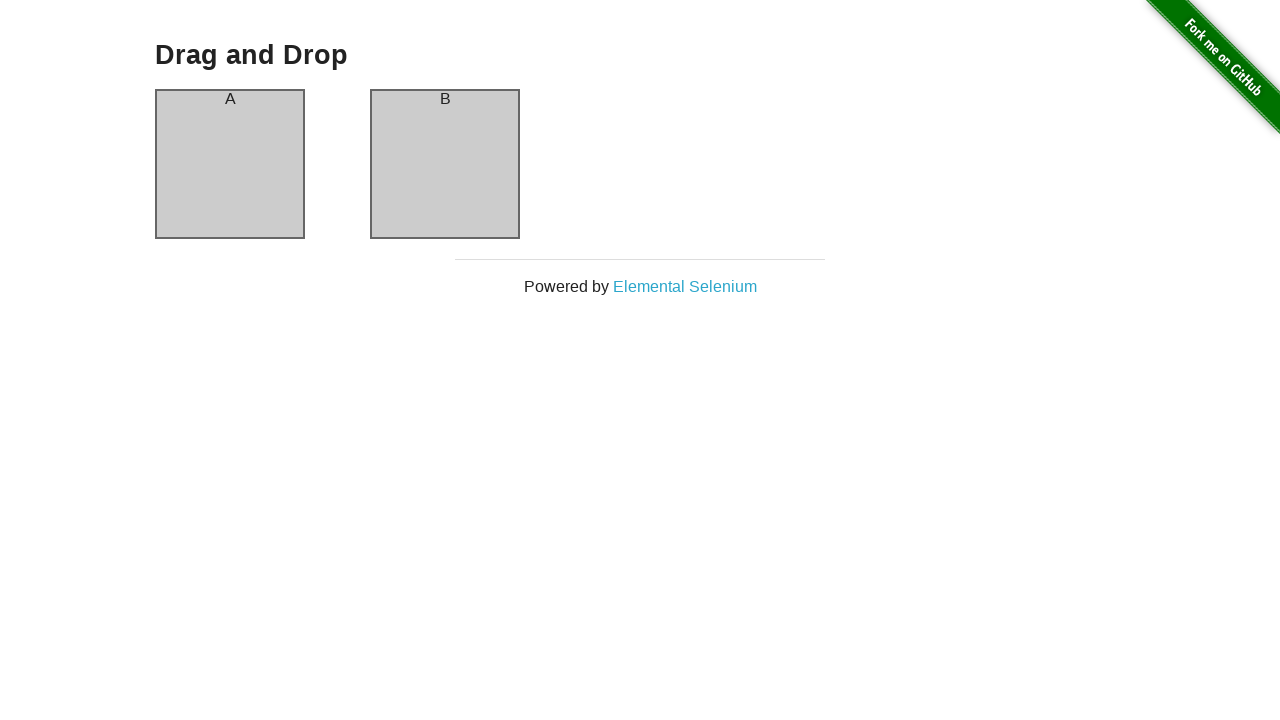

Moved mouse to center of column A at (230, 164)
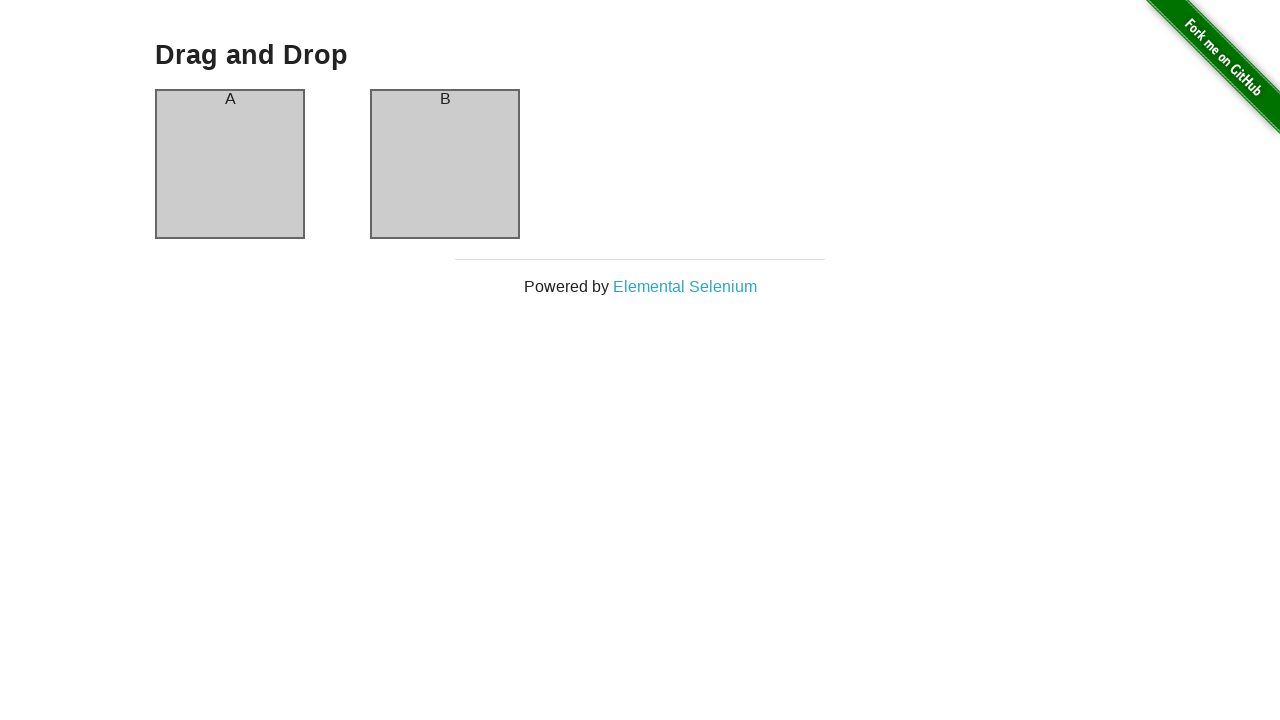

Pressed mouse button down on column A at (230, 164)
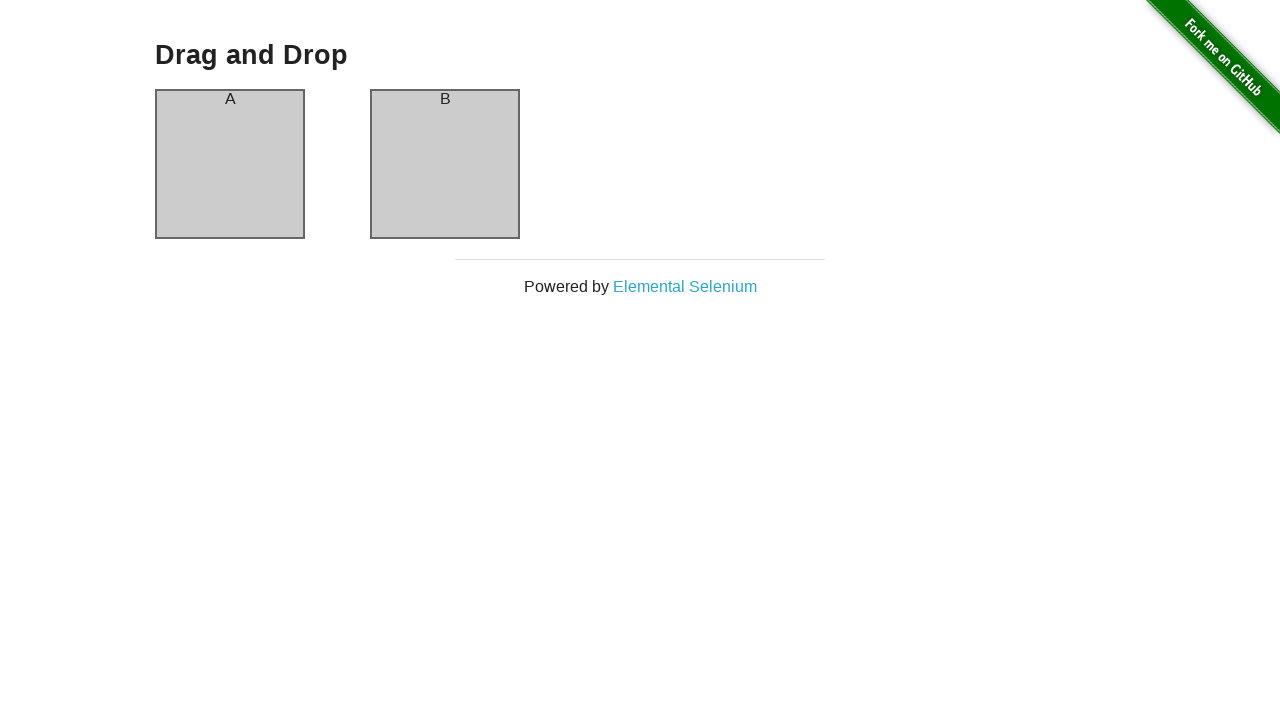

Dragged mouse to center of column B at (445, 164)
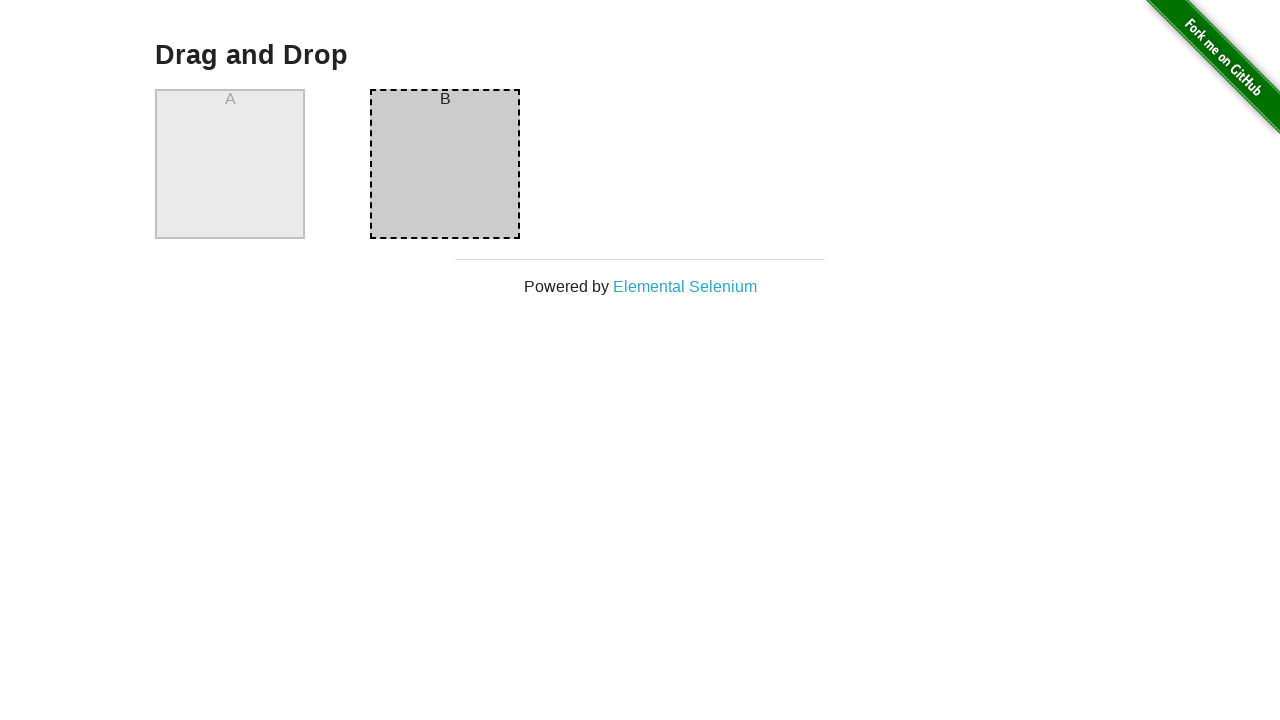

Released mouse button to complete drag and drop at (445, 164)
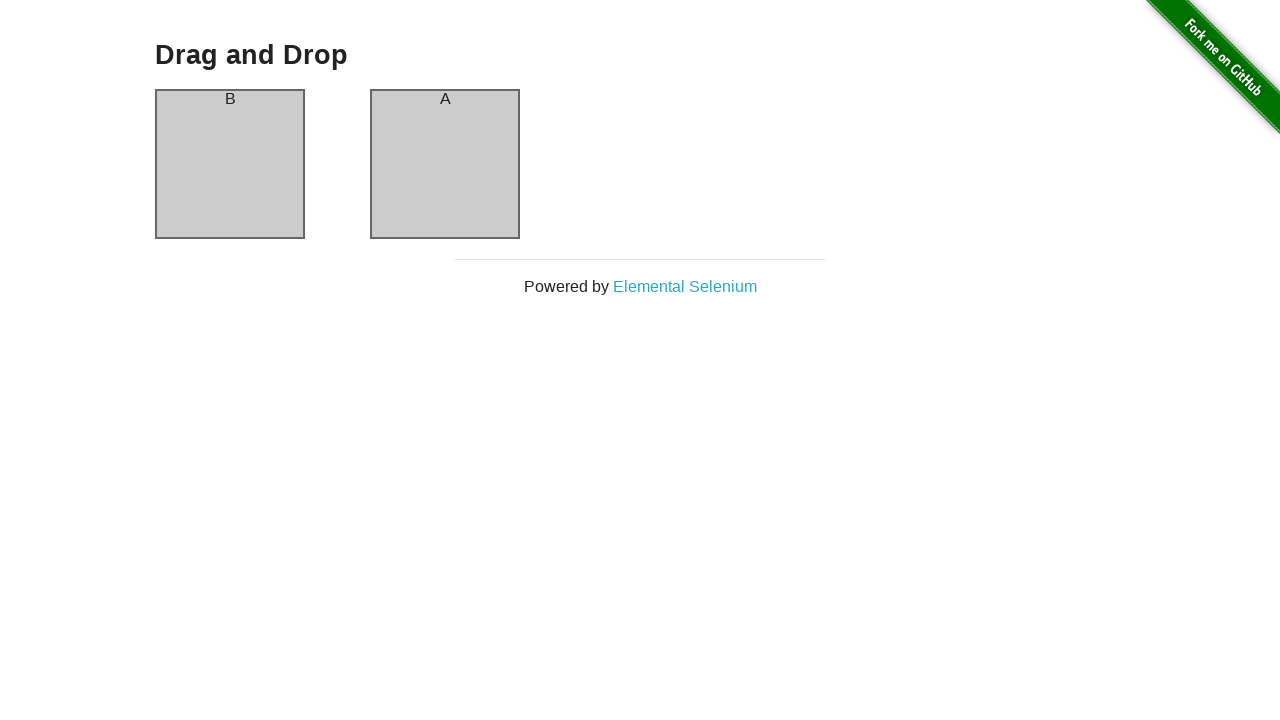

Verified that column A now contains header B
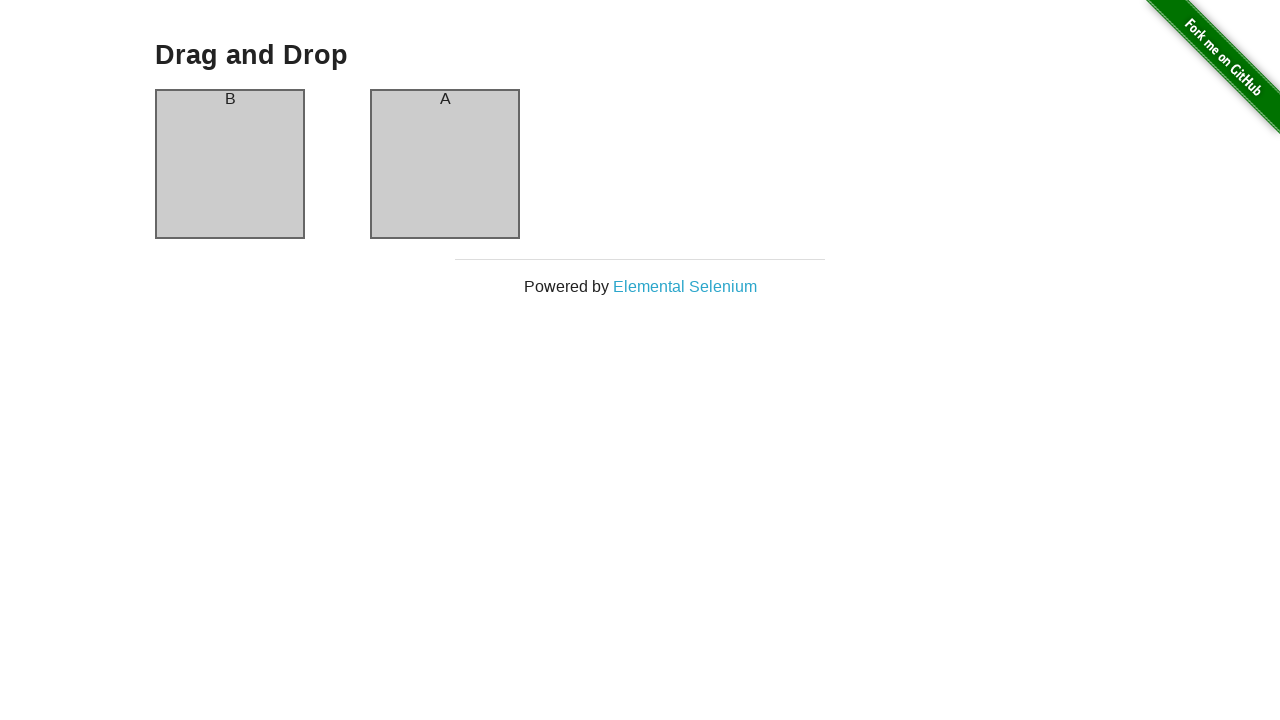

Verified that column B now contains header A - drag and drop successful
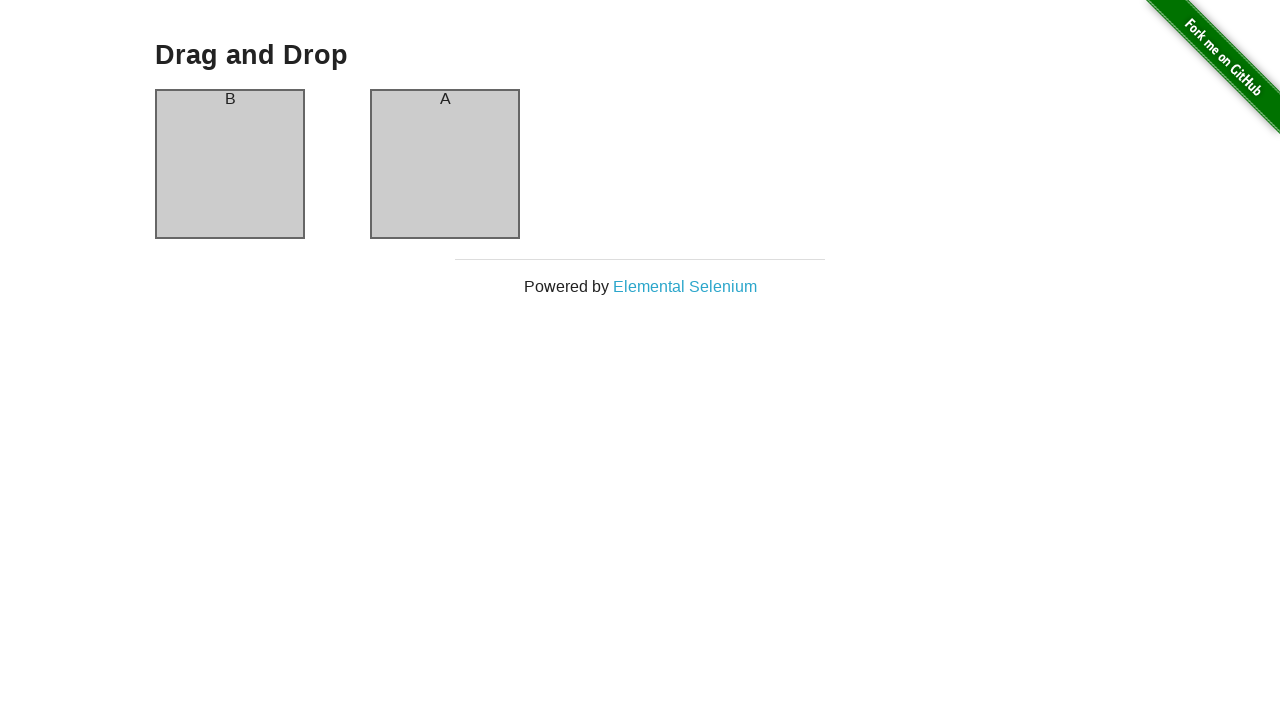

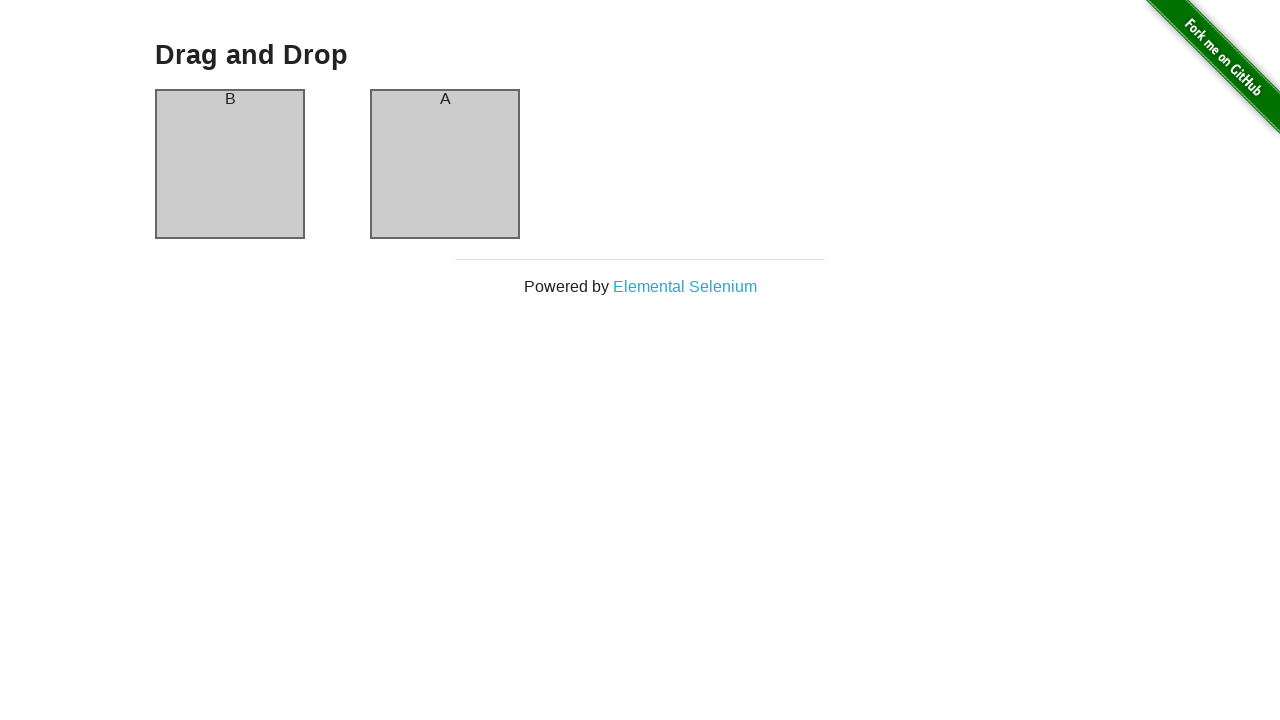